Tests the search/filter functionality on an offers page by entering "Rice" in the search field and verifying that all displayed items contain "Rice" in their name.

Starting URL: https://rahulshettyacademy.com/seleniumPractise/#/offers

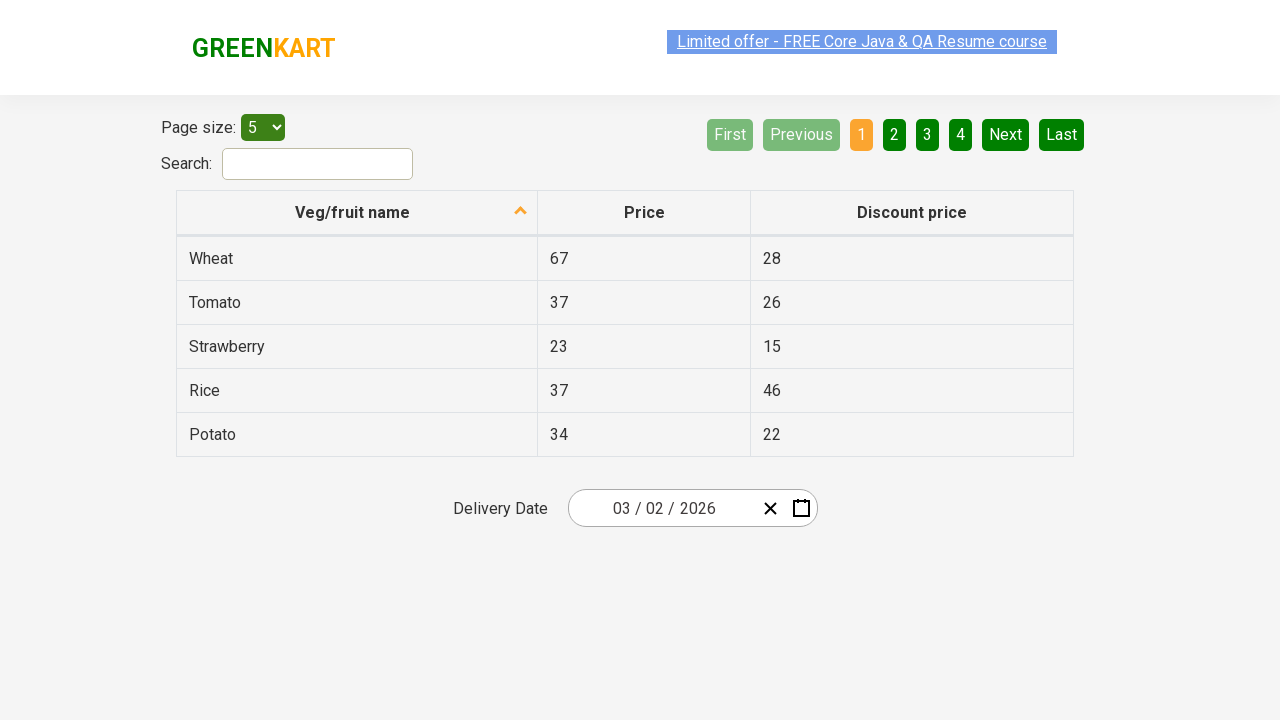

Filled search field with 'Rice' on #search-field
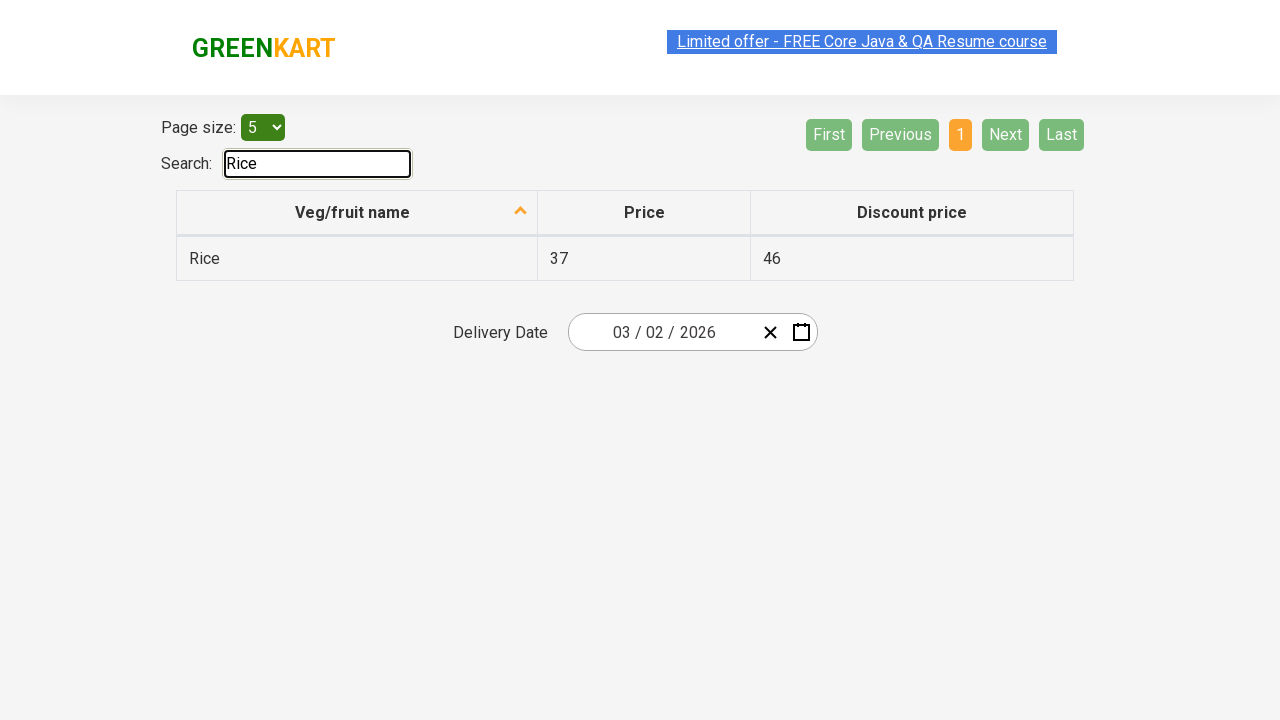

Waited 500ms for filter to apply
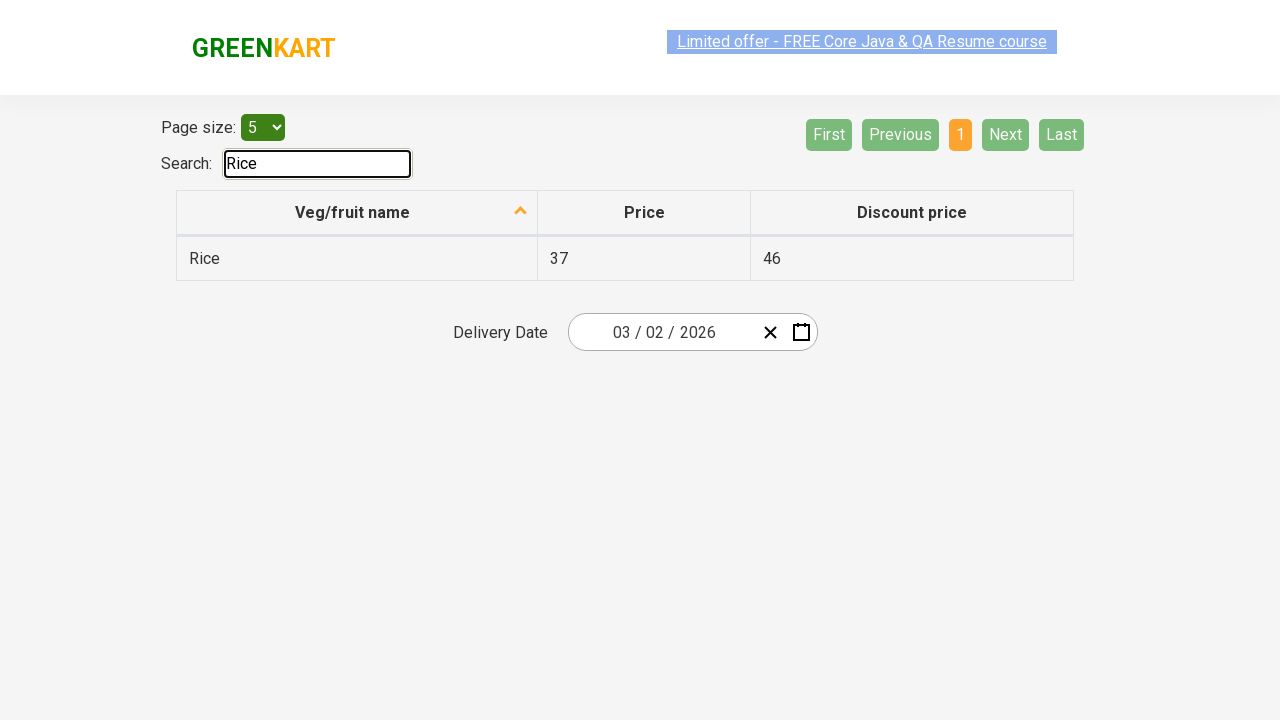

Retrieved all vegetable names from first column
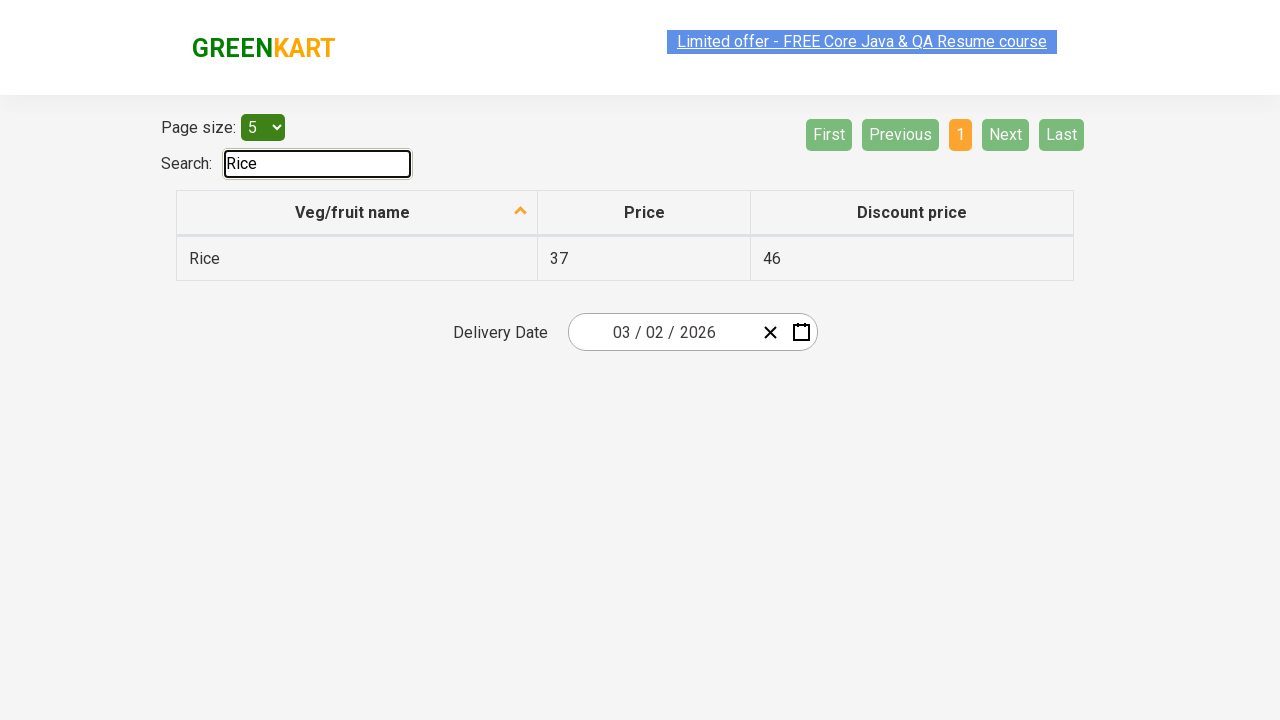

Verified 'Rice' contains 'Rice'
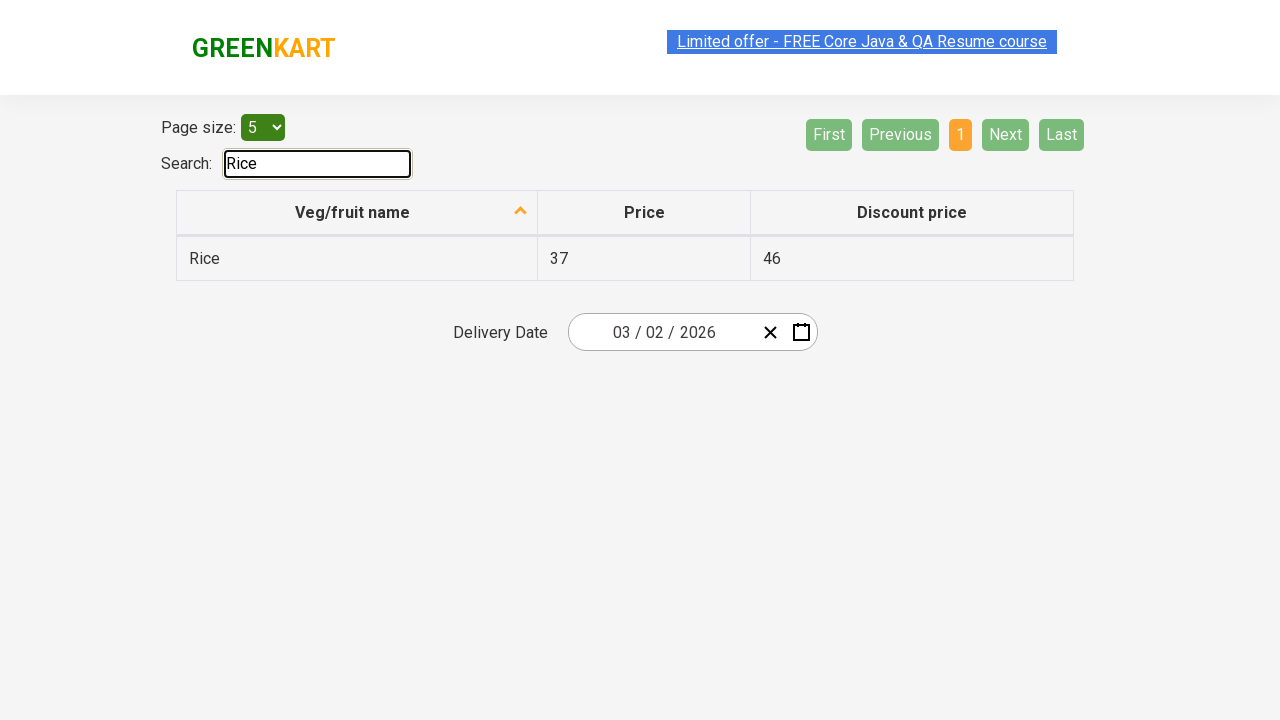

Assertion passed for 'Rice'
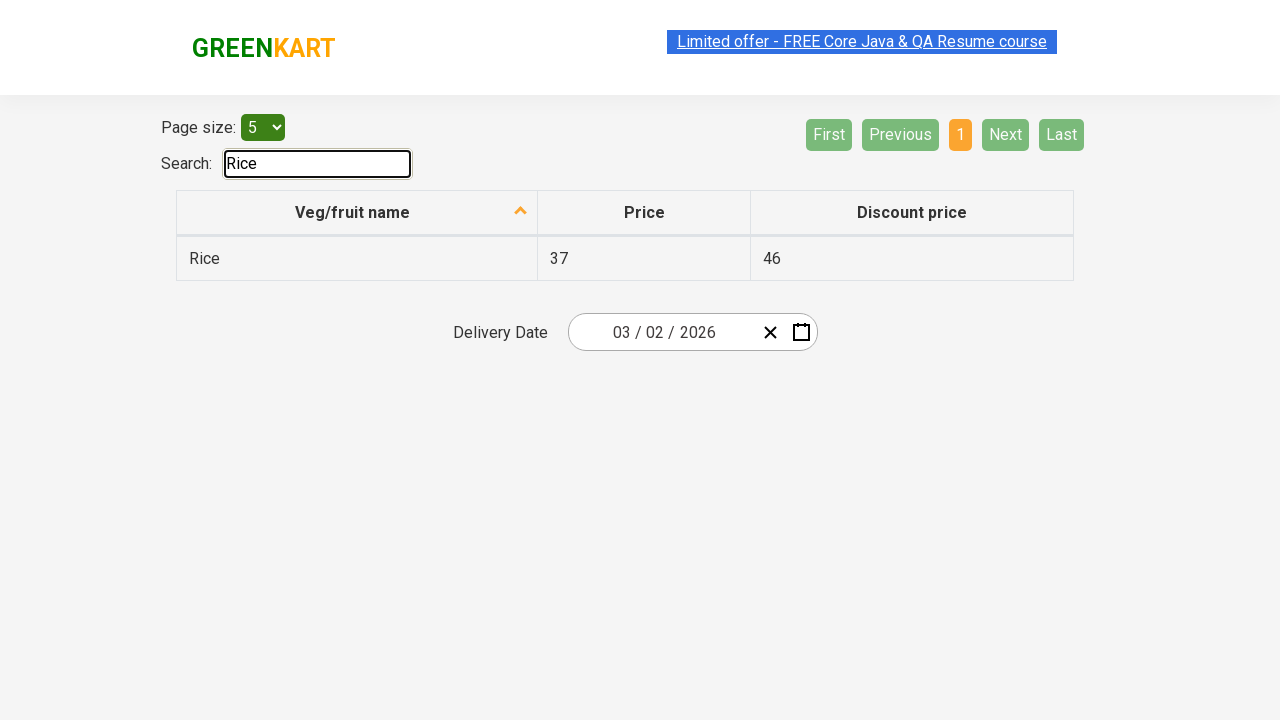

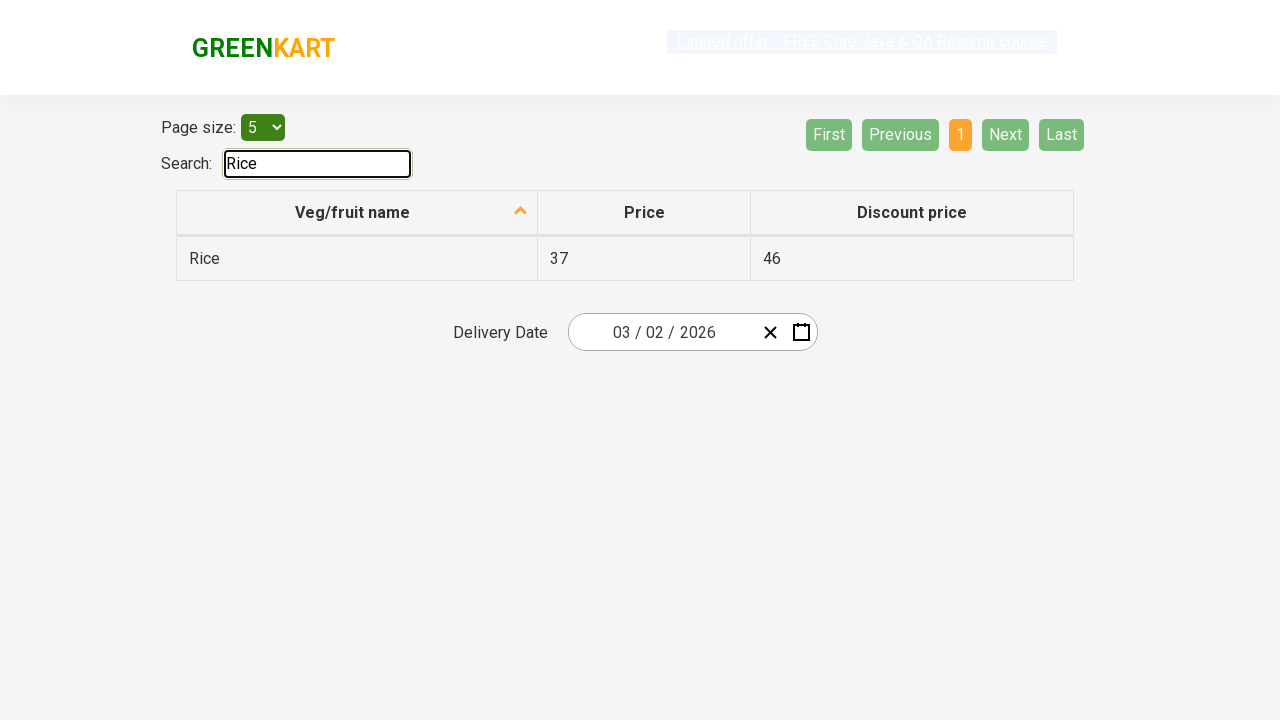